Tests a basic calculator web application by selecting a build version, entering two numbers, selecting the subtract operation, and clicking calculate to verify the result

Starting URL: https://testsheepnz.github.io/BasicCalculator.html

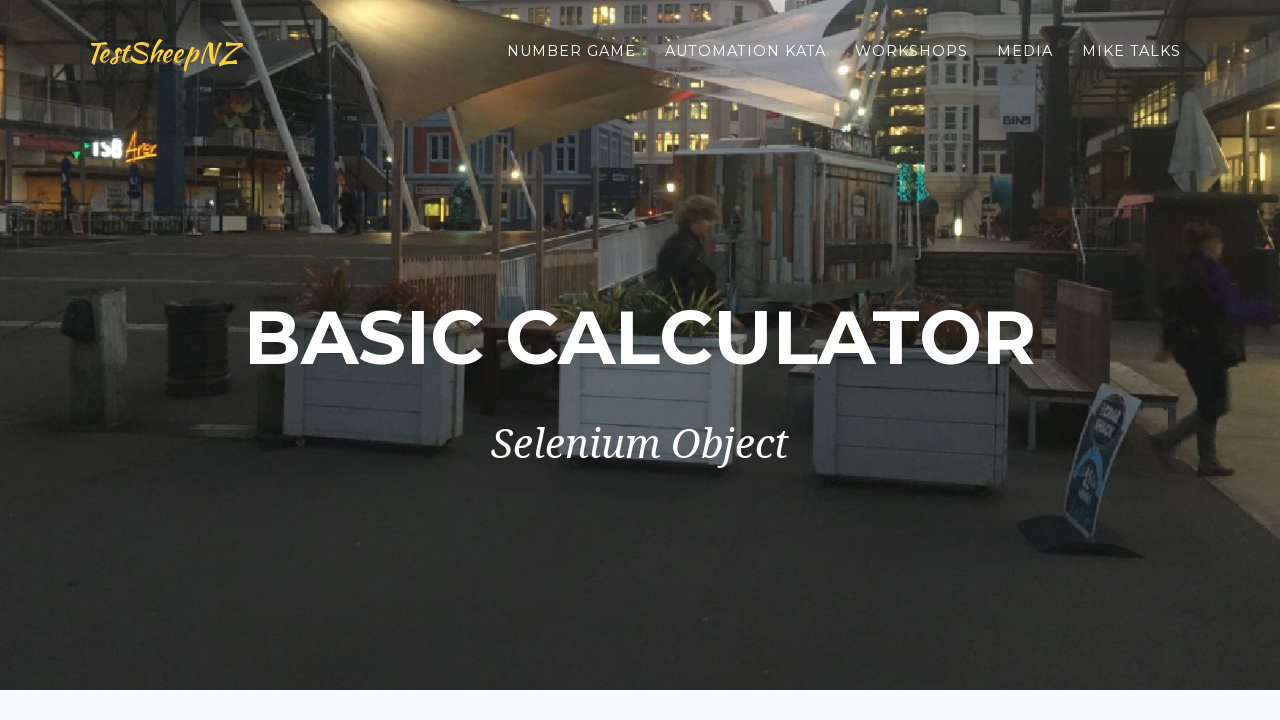

Scrolled to bottom of page
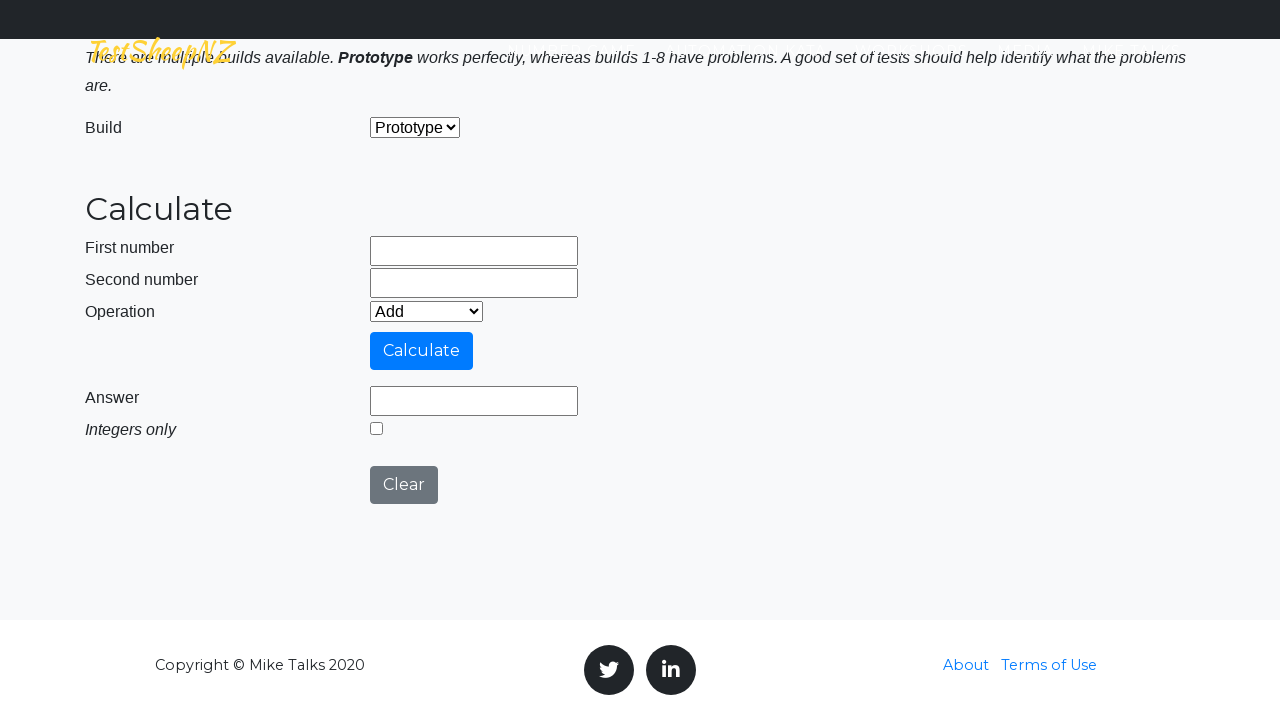

Selected 'Prototype' from build version dropdown on #selectBuild
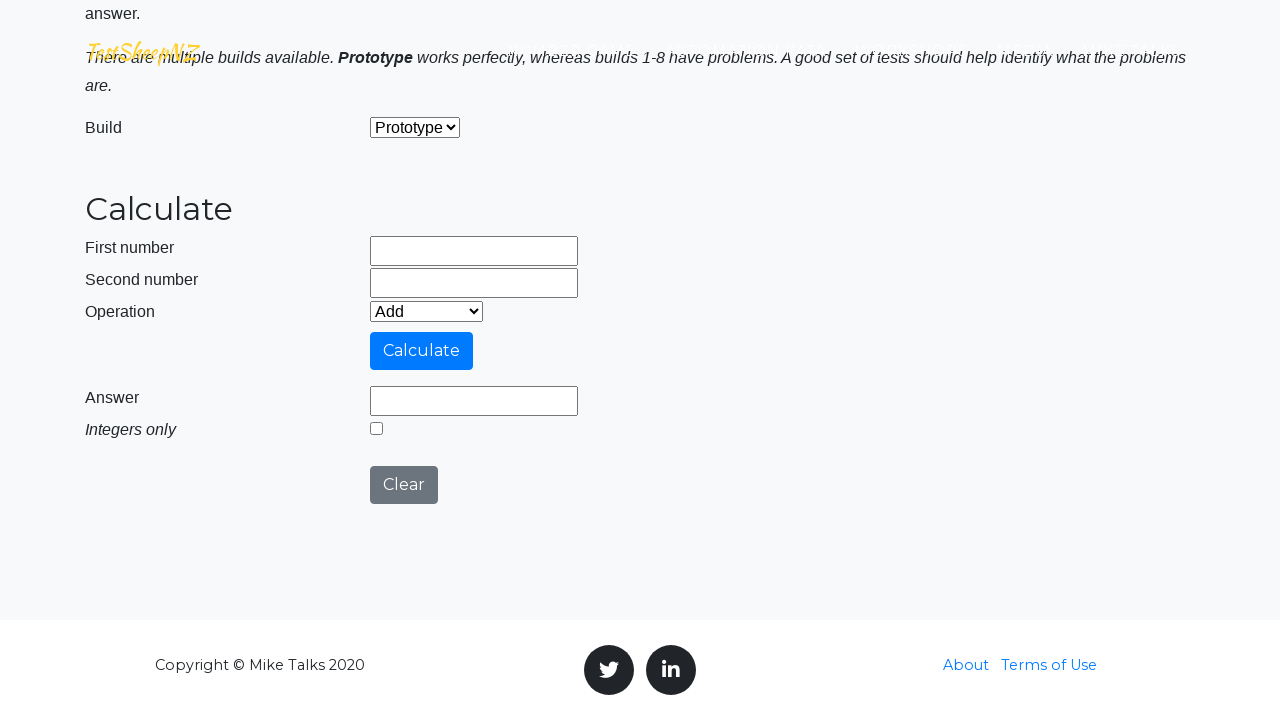

Entered '2' in first number field on #number1Field
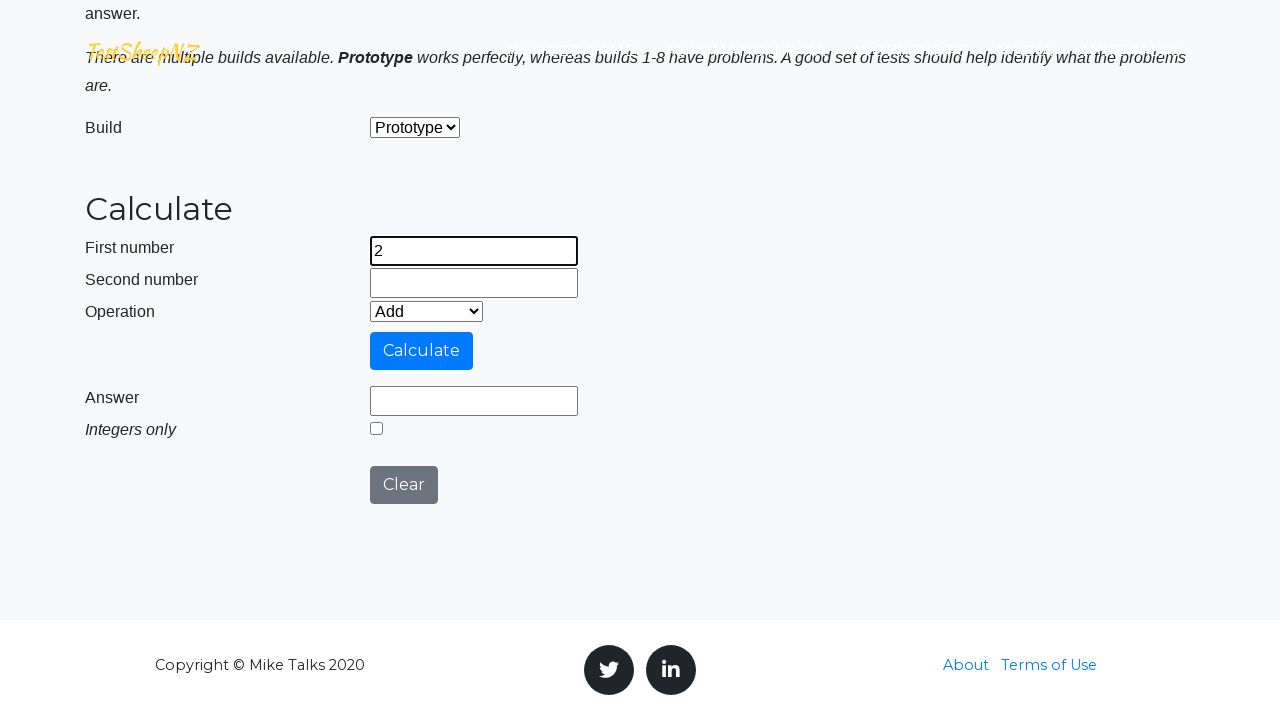

Entered '3' in second number field on #number2Field
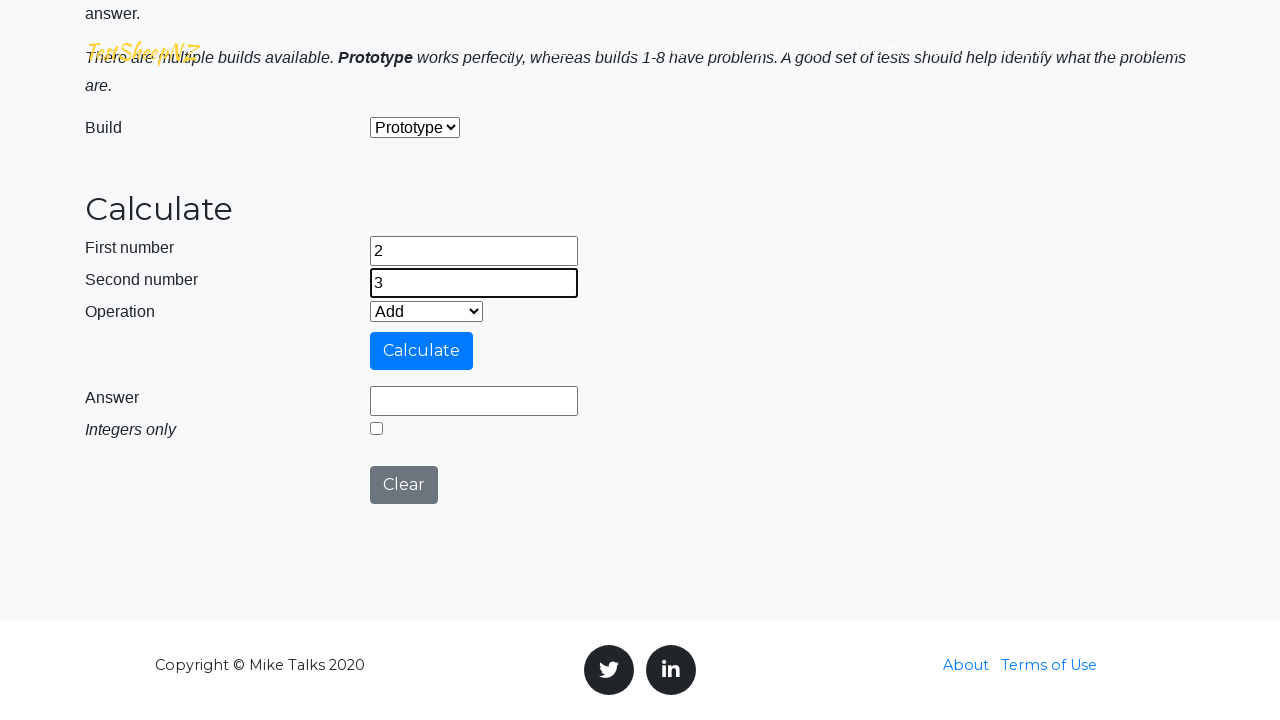

Selected 'Subtract' operation from dropdown on #selectOperationDropdown
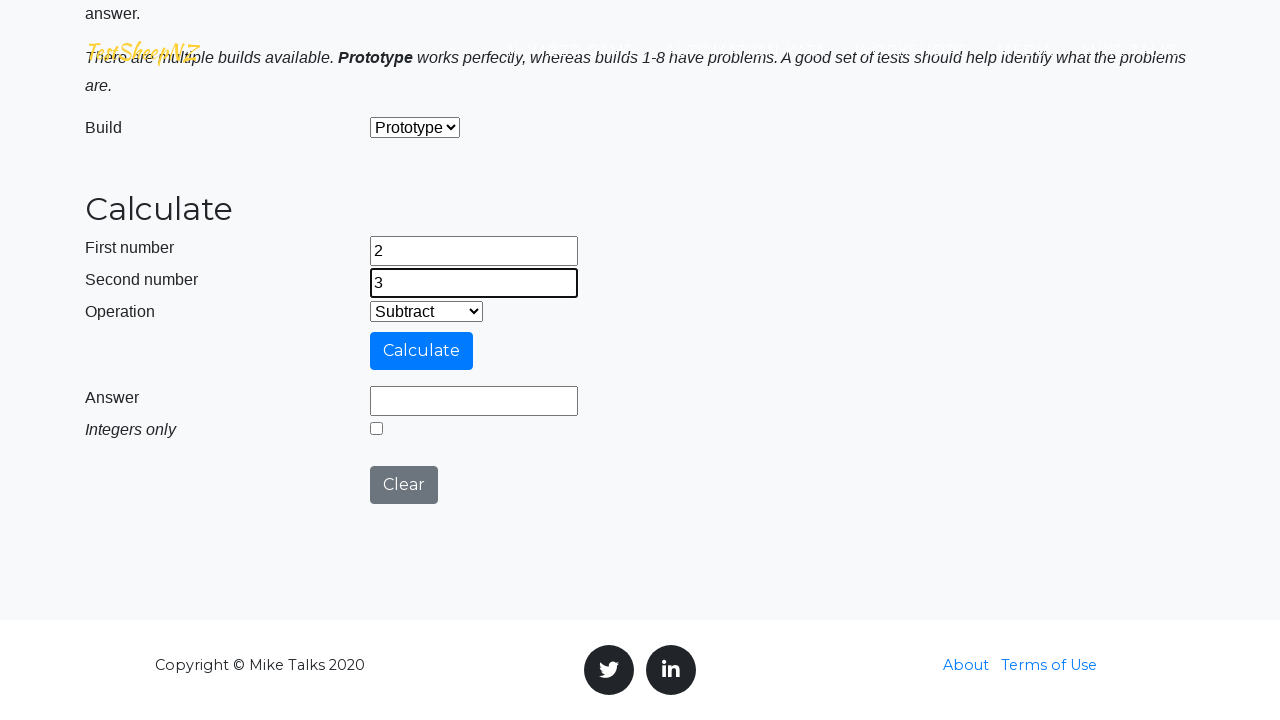

Clicked calculate button at (422, 351) on #calculateButton
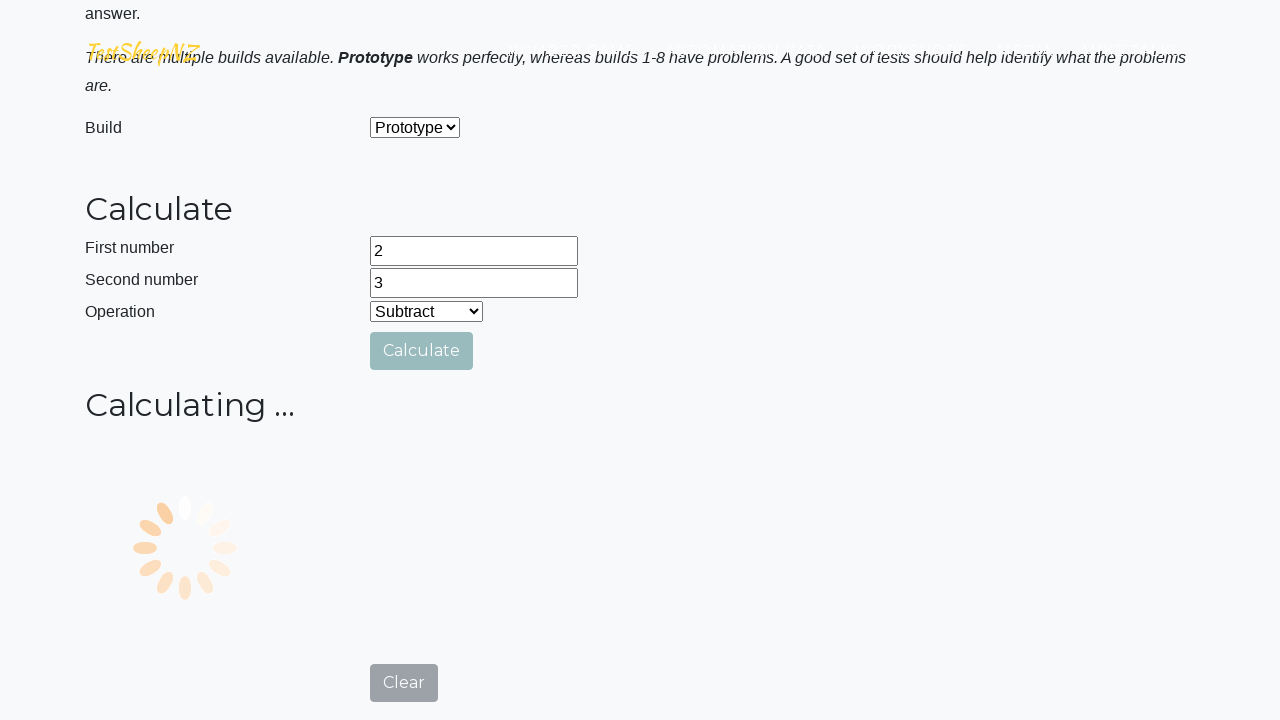

Result field appeared with calculated answer
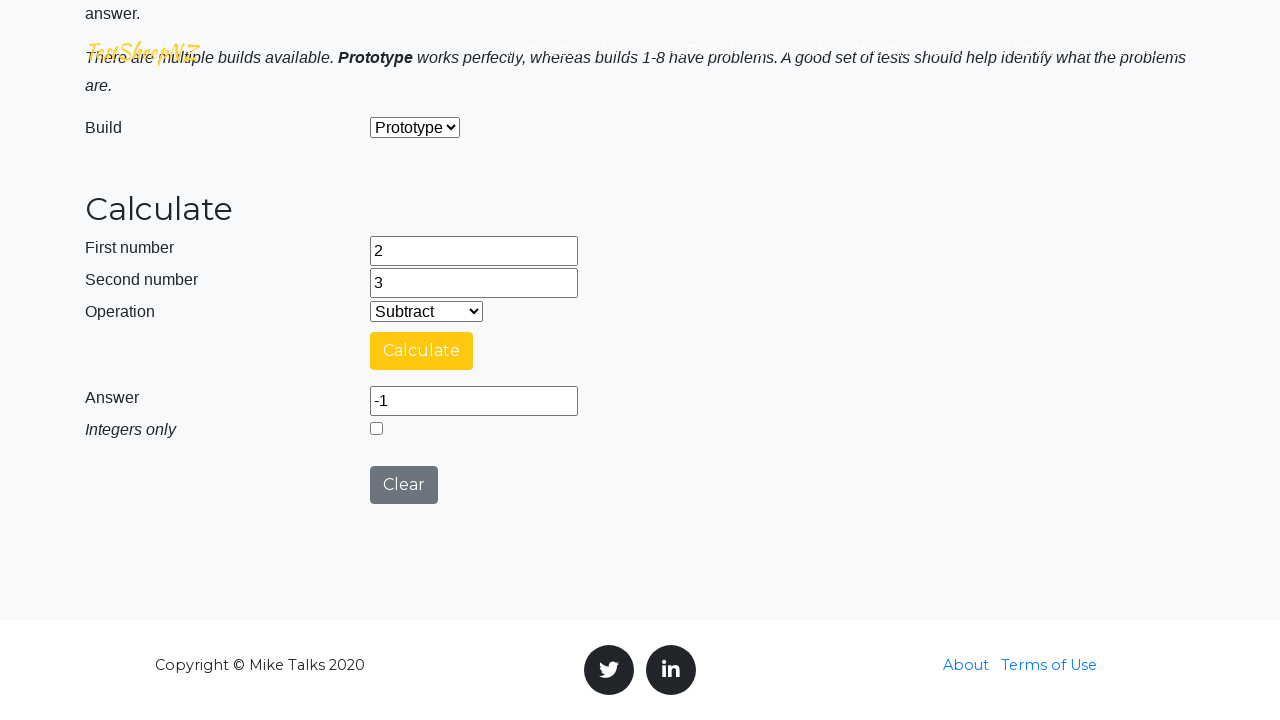

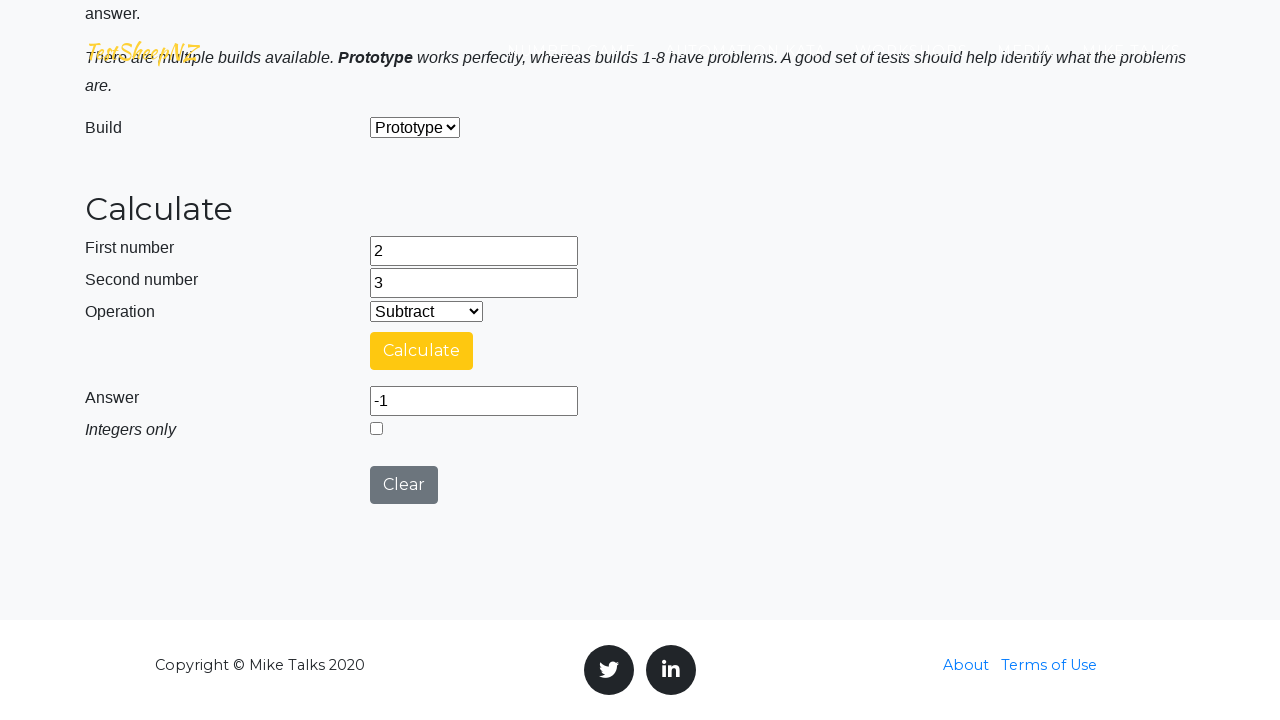